Tests drag-and-drop functionality by dragging an element to a droppable target and verifying the drop was successful by checking for a class change on the droppable element.

Starting URL: https://demoqa.com/droppable

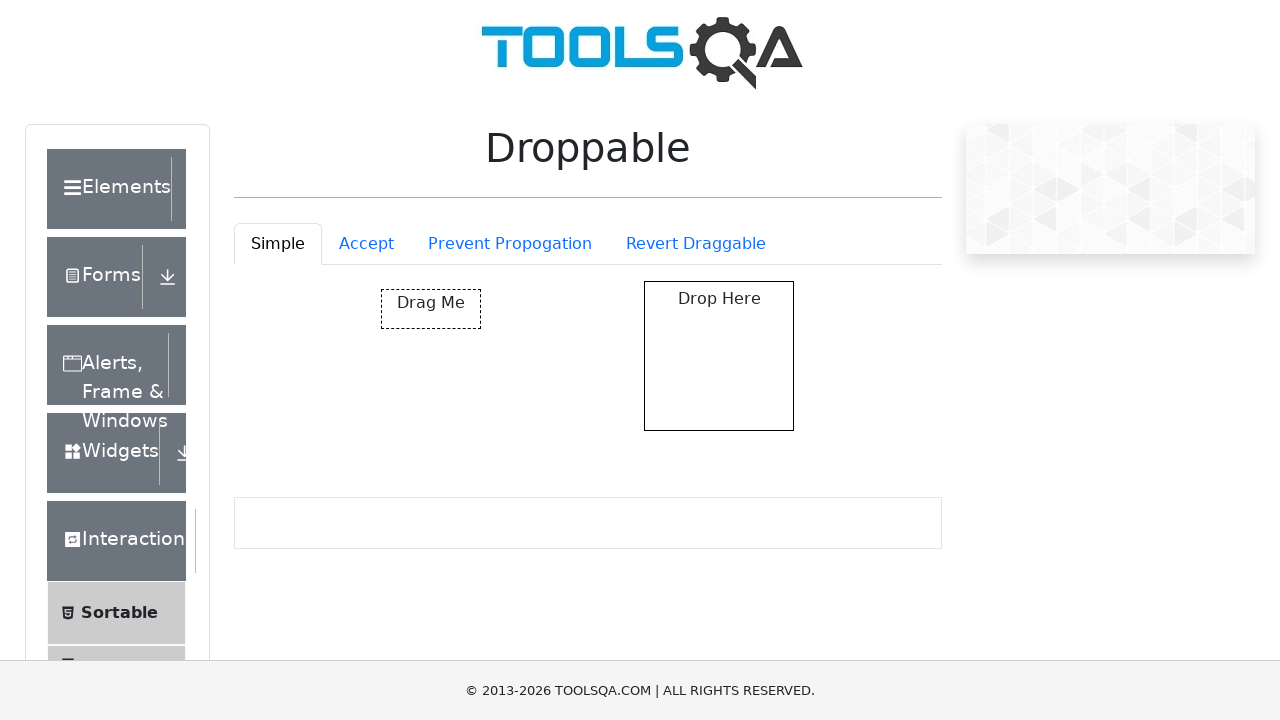

Waited for draggable element to be visible
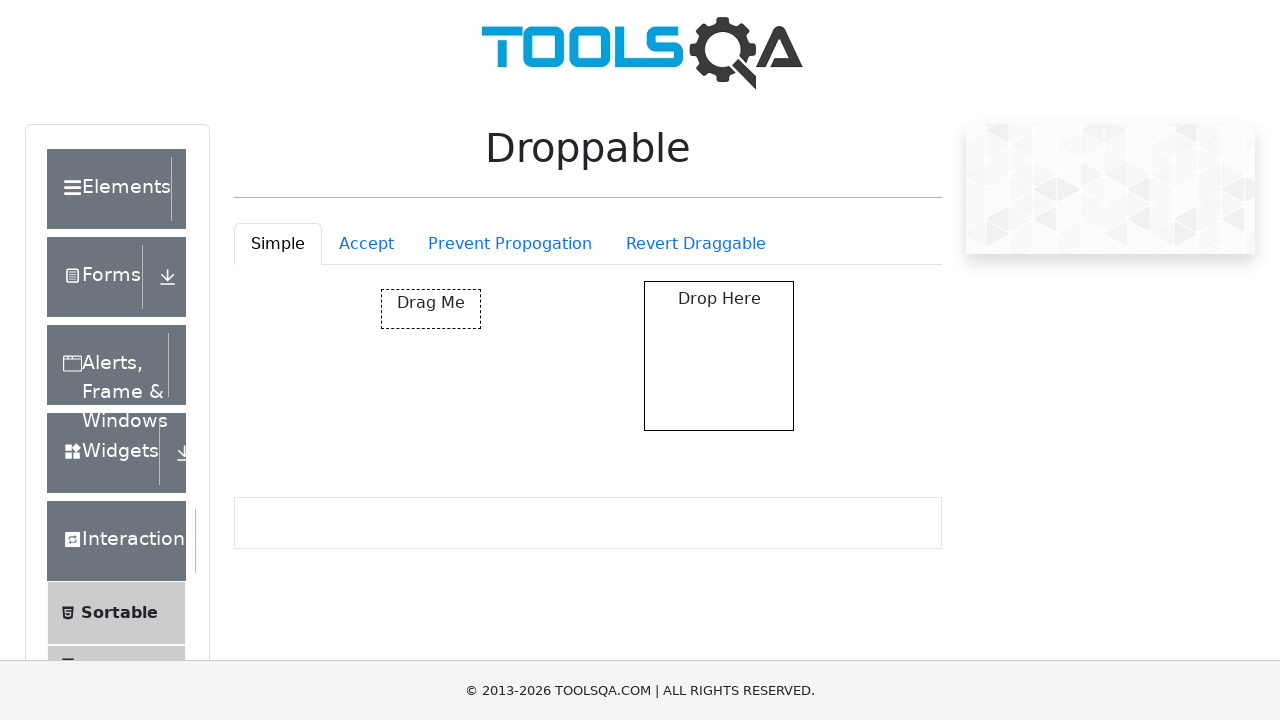

Waited for droppable element to be visible
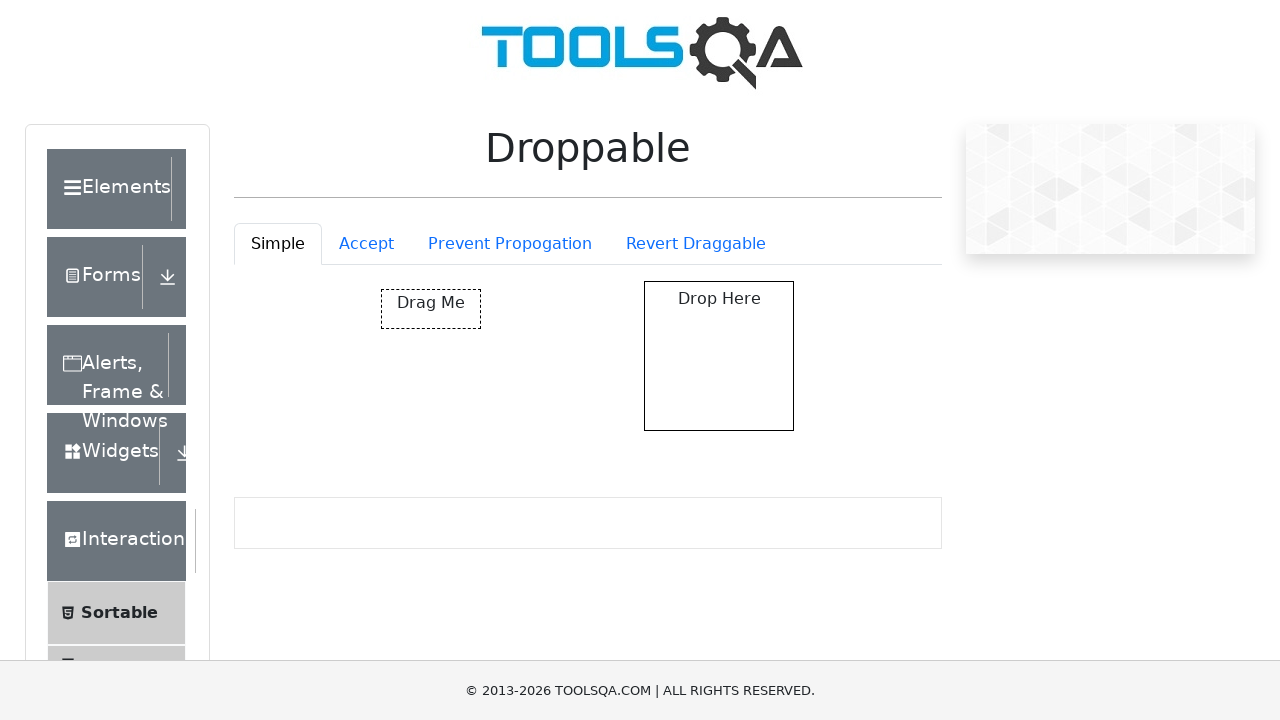

Located the draggable element
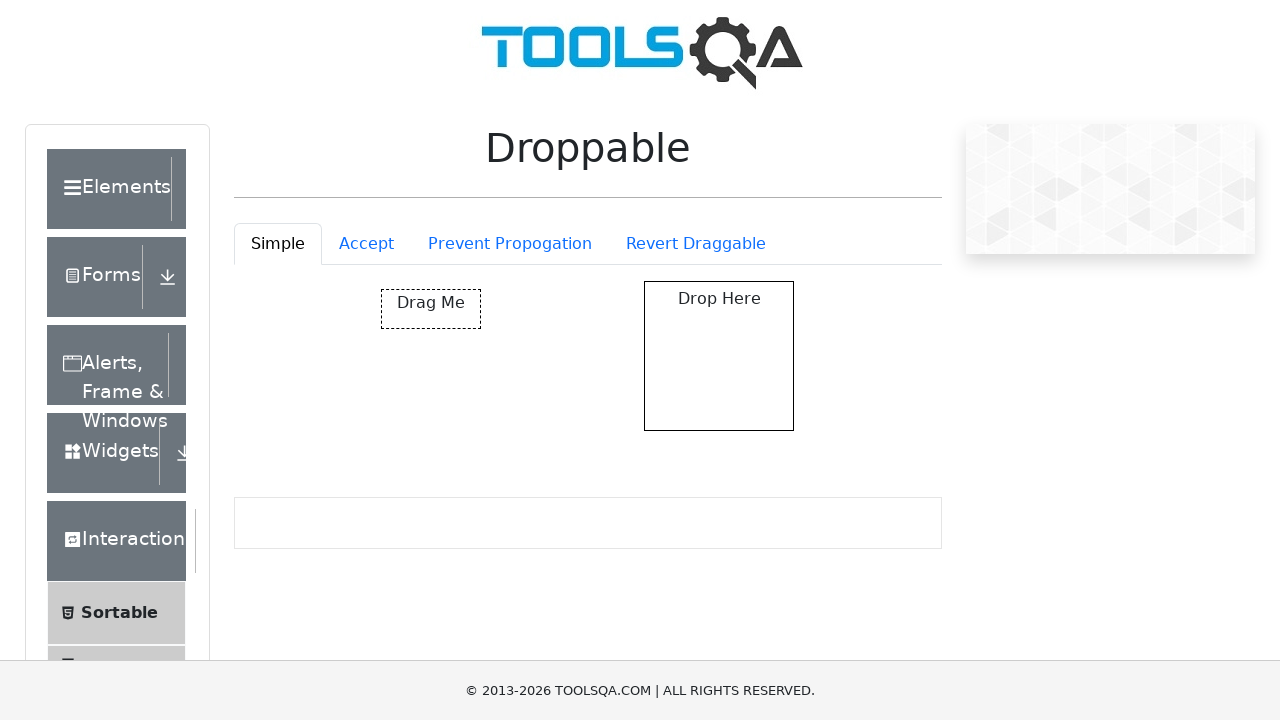

Located the droppable element
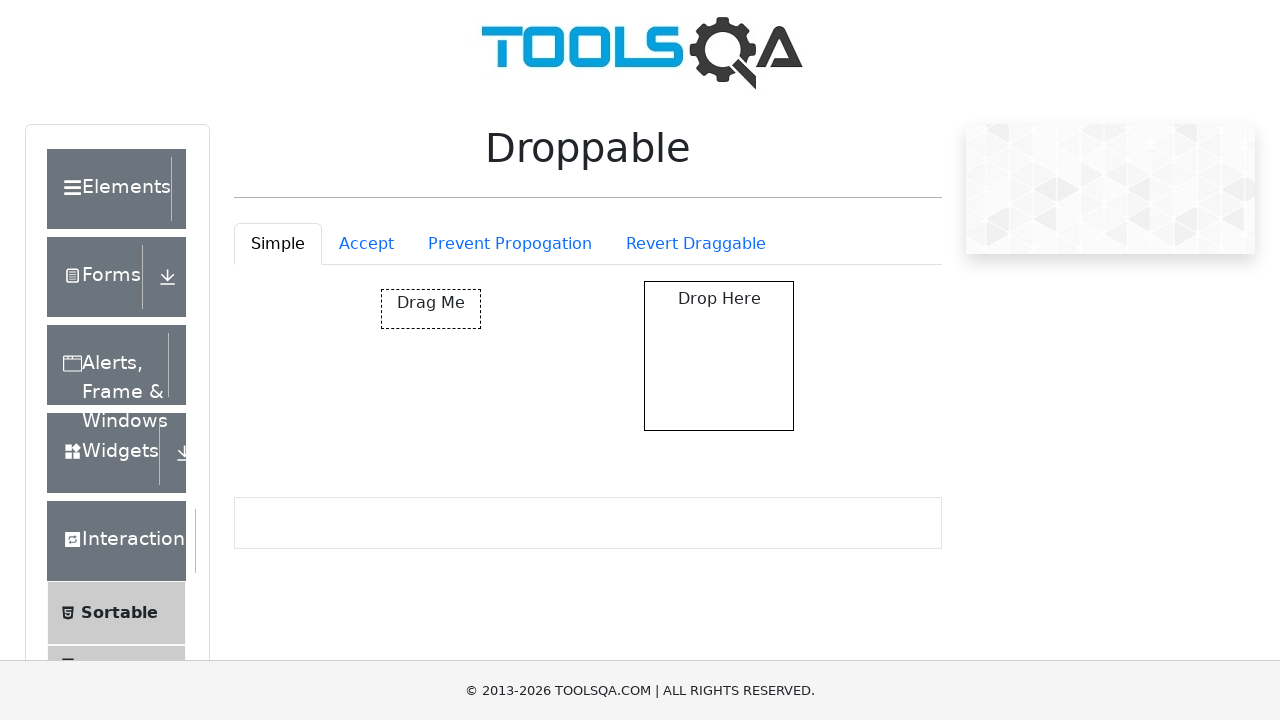

Dragged the draggable element to the droppable target at (719, 356)
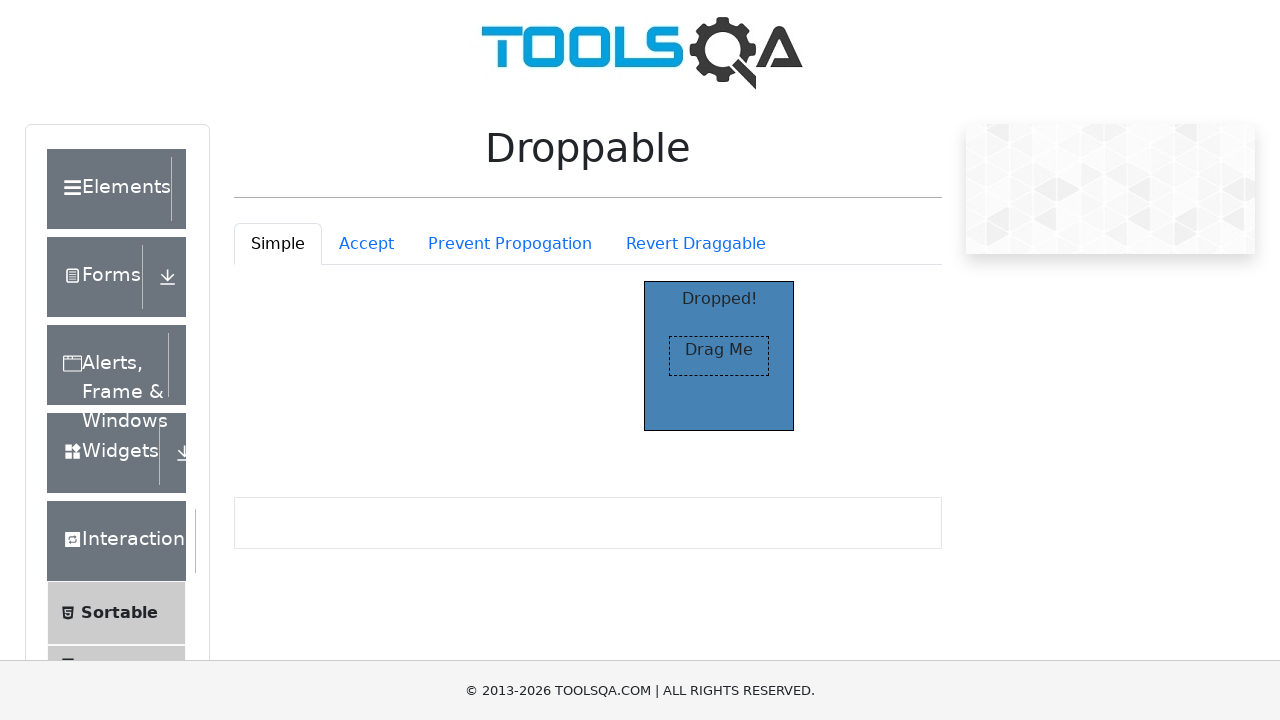

Verified drop was successful - droppable element now has ui-state-highlight class
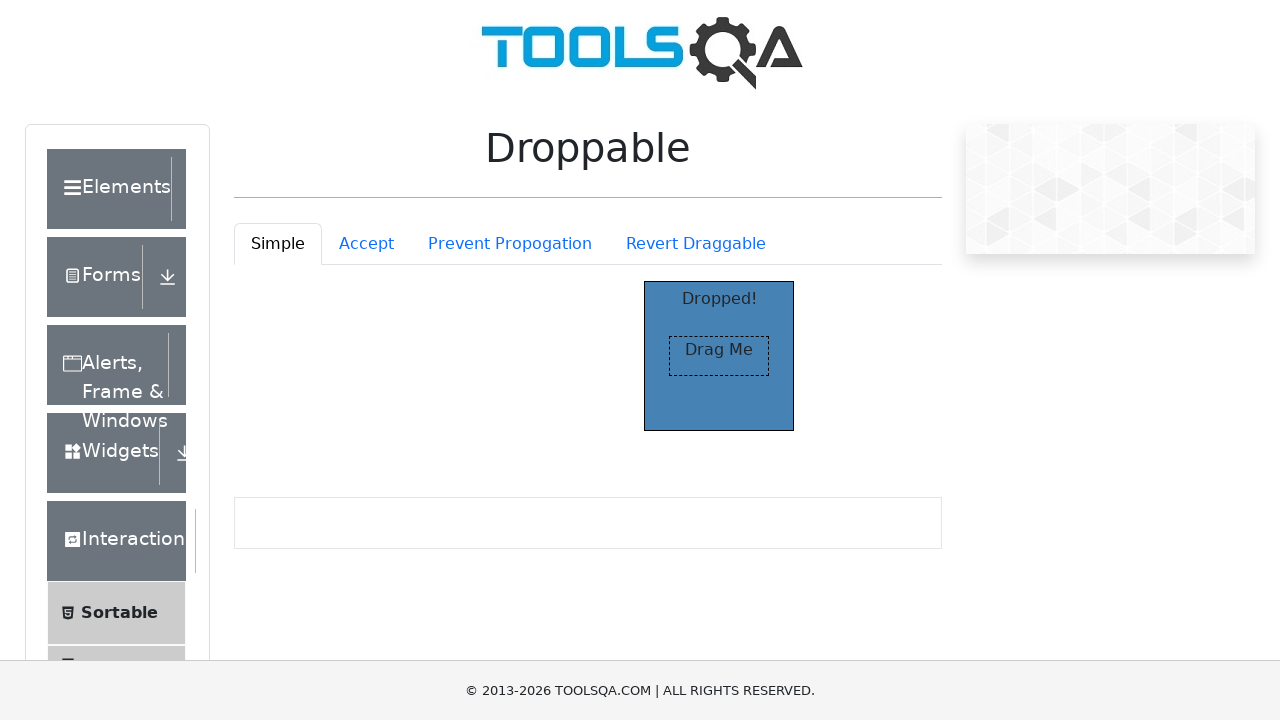

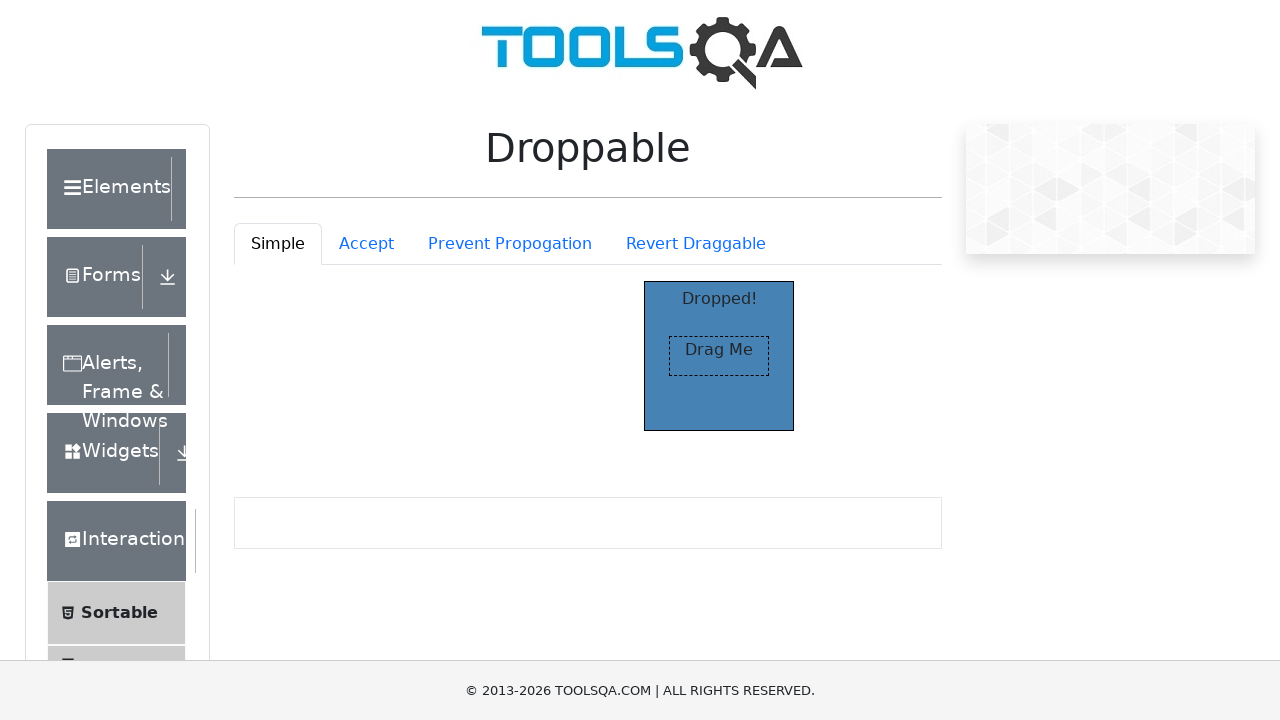